Navigates to the B3 Brazilian stock exchange IBovespa index page and selects the maximum number of items (120) from the pagination dropdown to display all entries in the table.

Starting URL: https://sistemaswebb3-listados.b3.com.br/indexPage/theorical/IBOV?language=pt-br

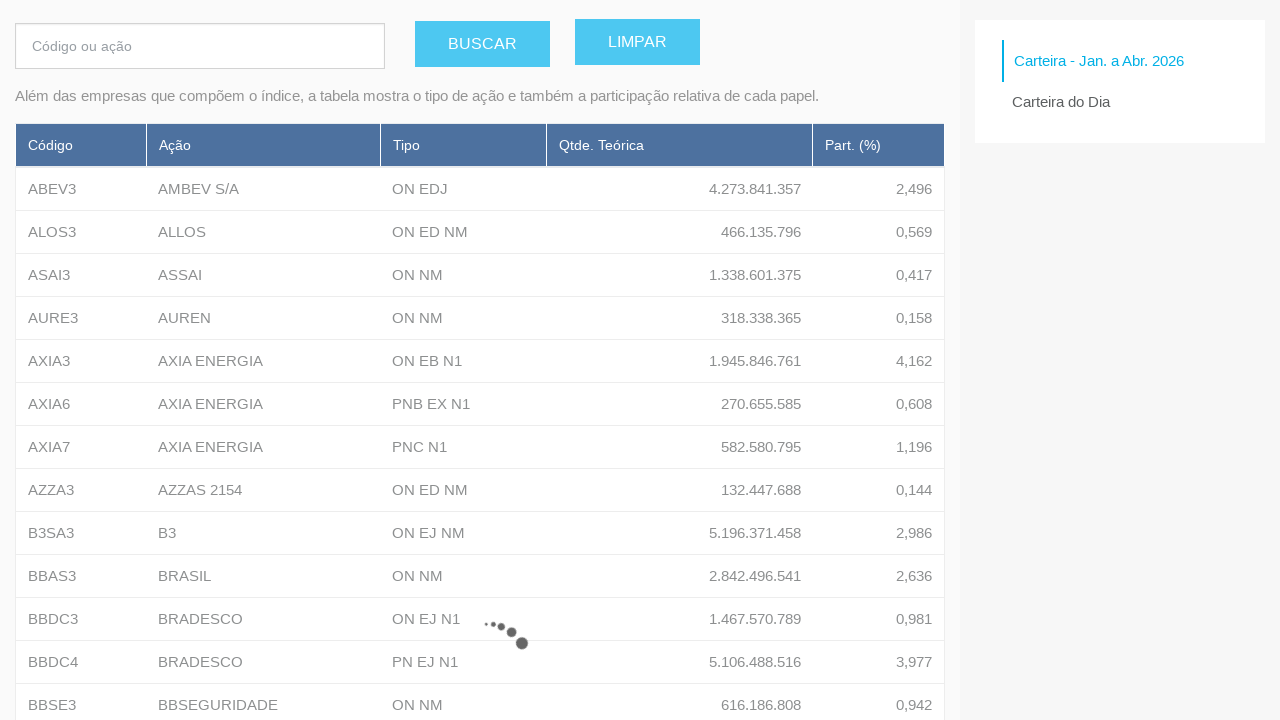

Navigated to B3 IBovespa index page
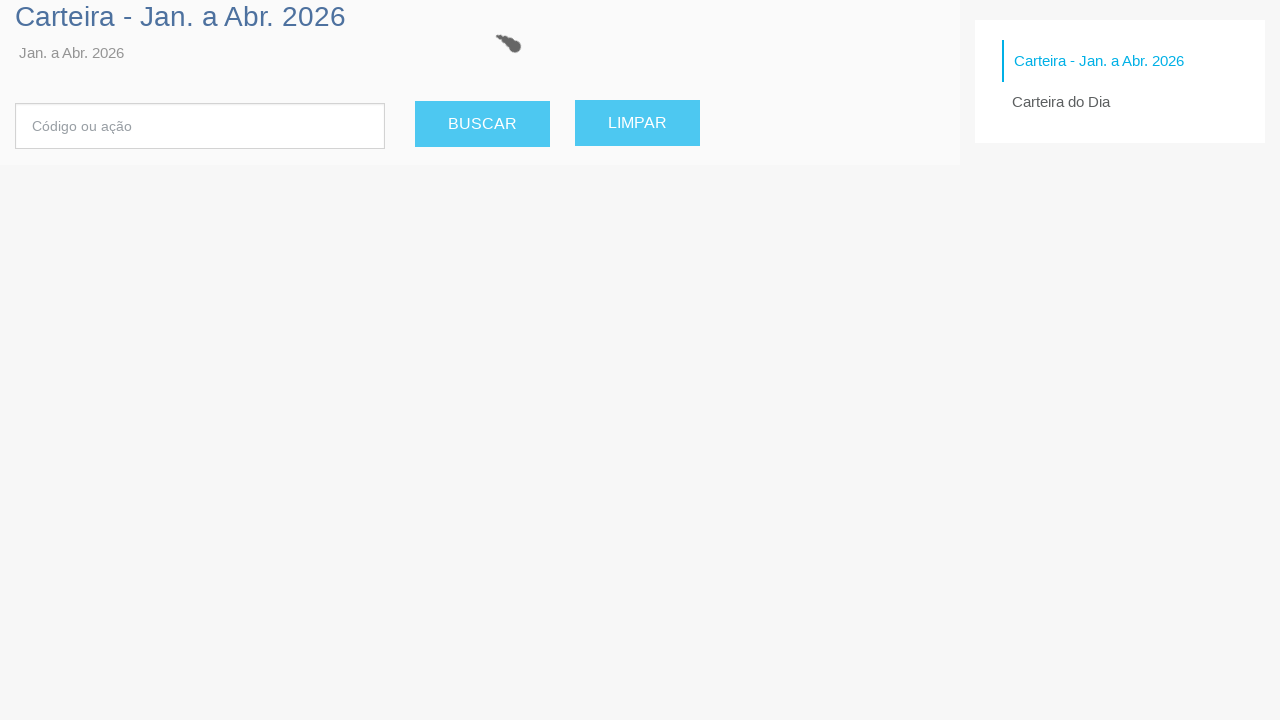

Pagination dropdown selector loaded
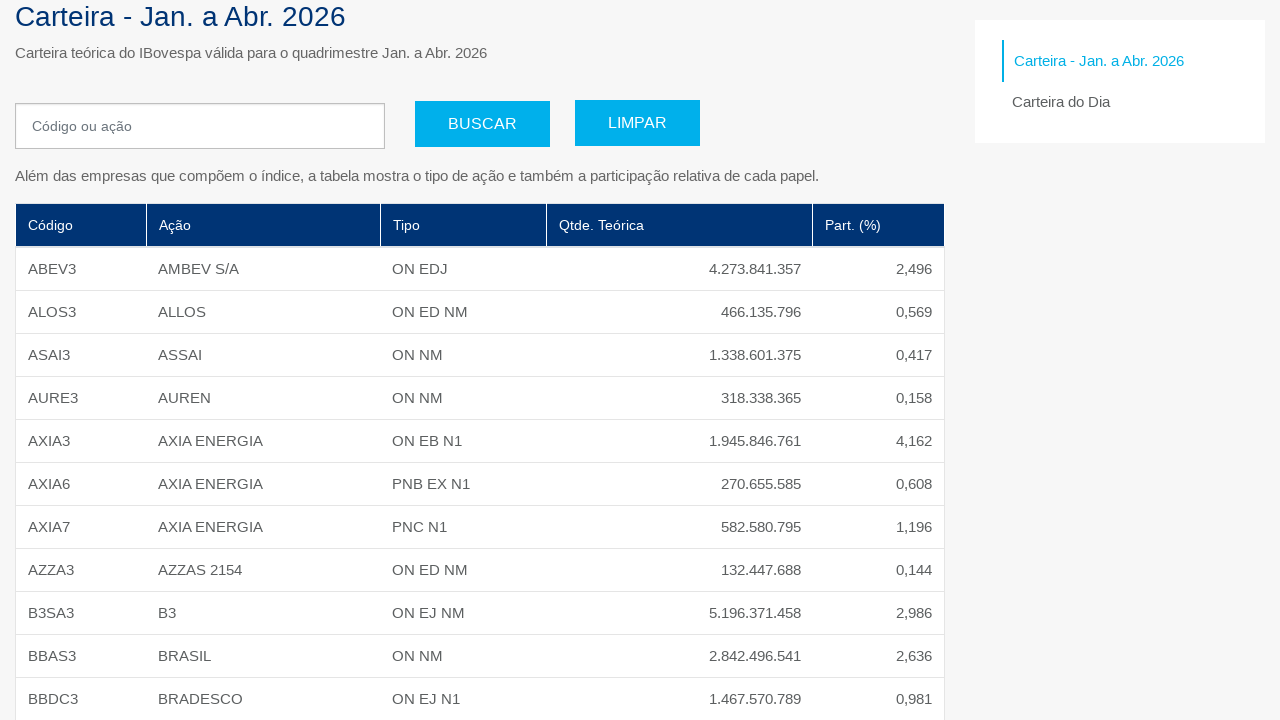

Selected 120 items from pagination dropdown on #selectPage
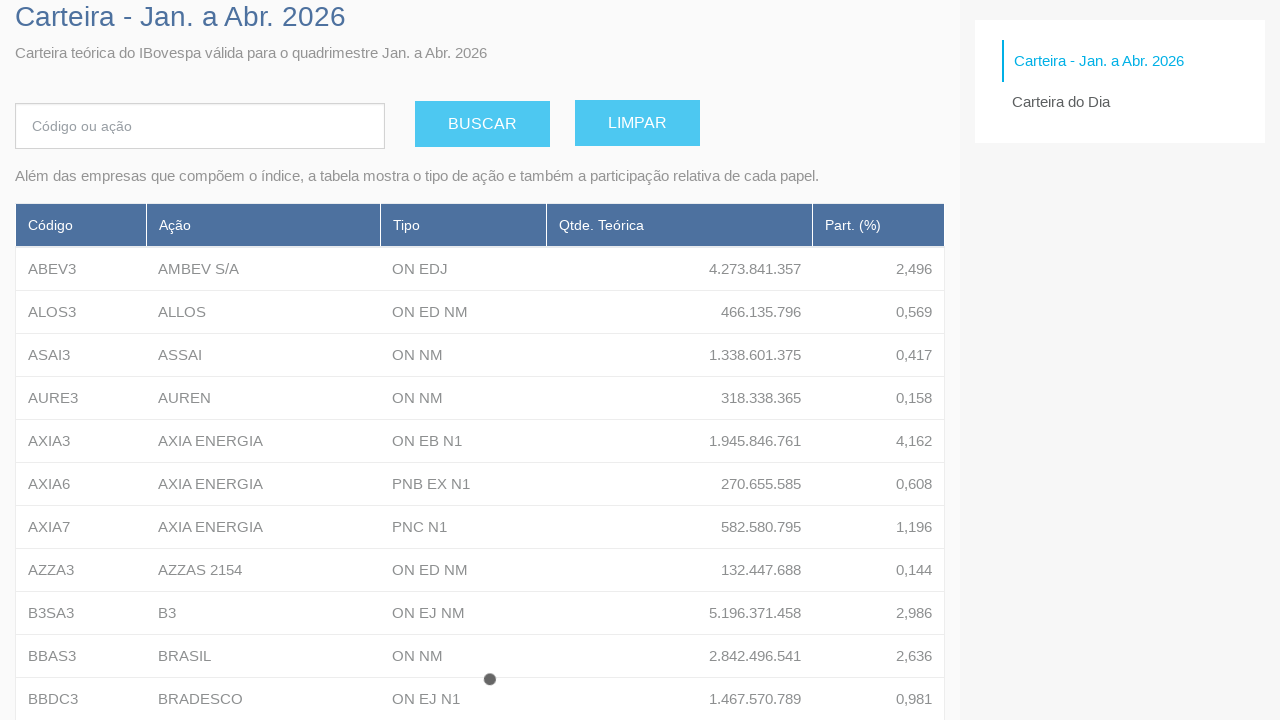

Table updated with all 120 entries
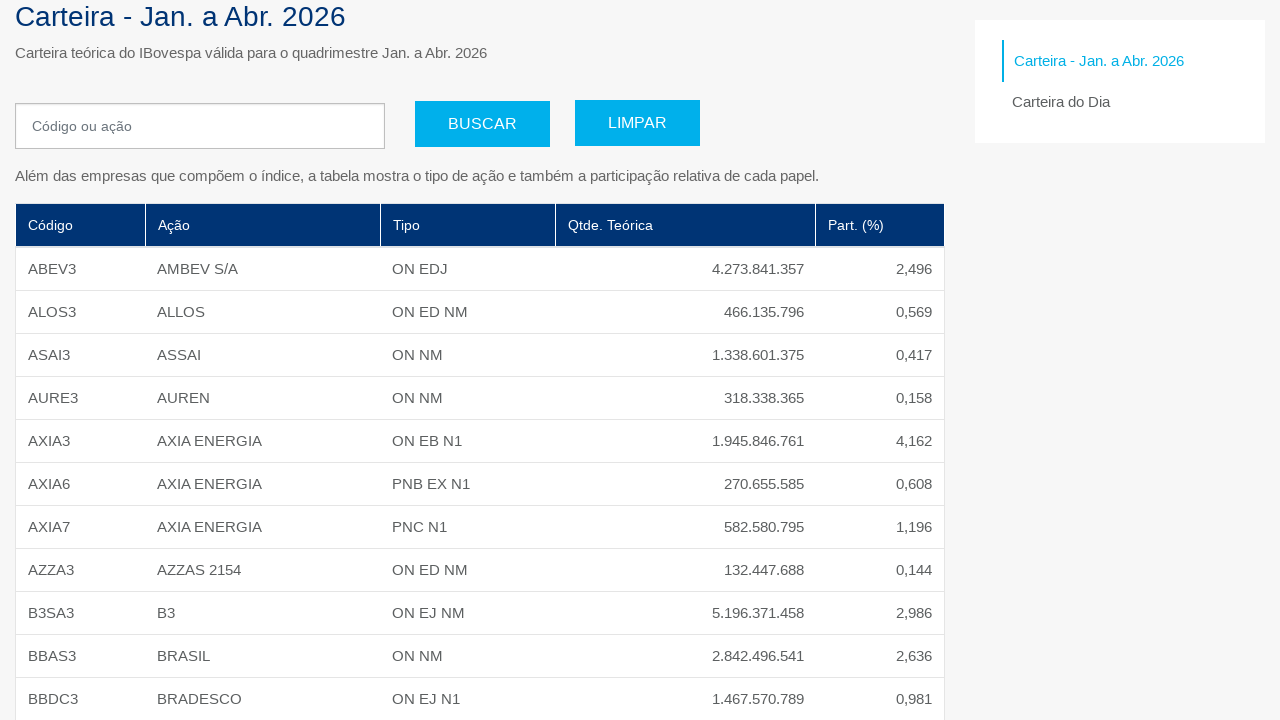

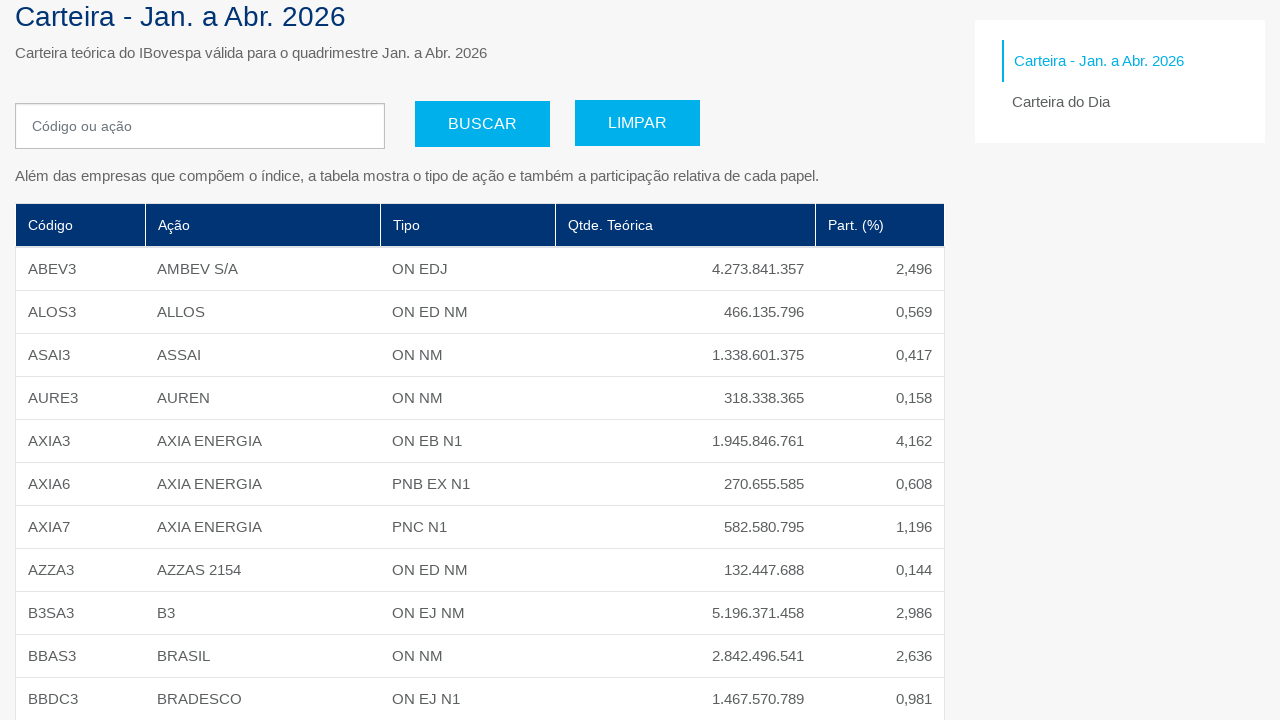